Tests browser window/tab handling by clicking a button that opens a new tab, switching to the new tab, and verifying the content displayed on it.

Starting URL: https://demoqa.com/browser-windows

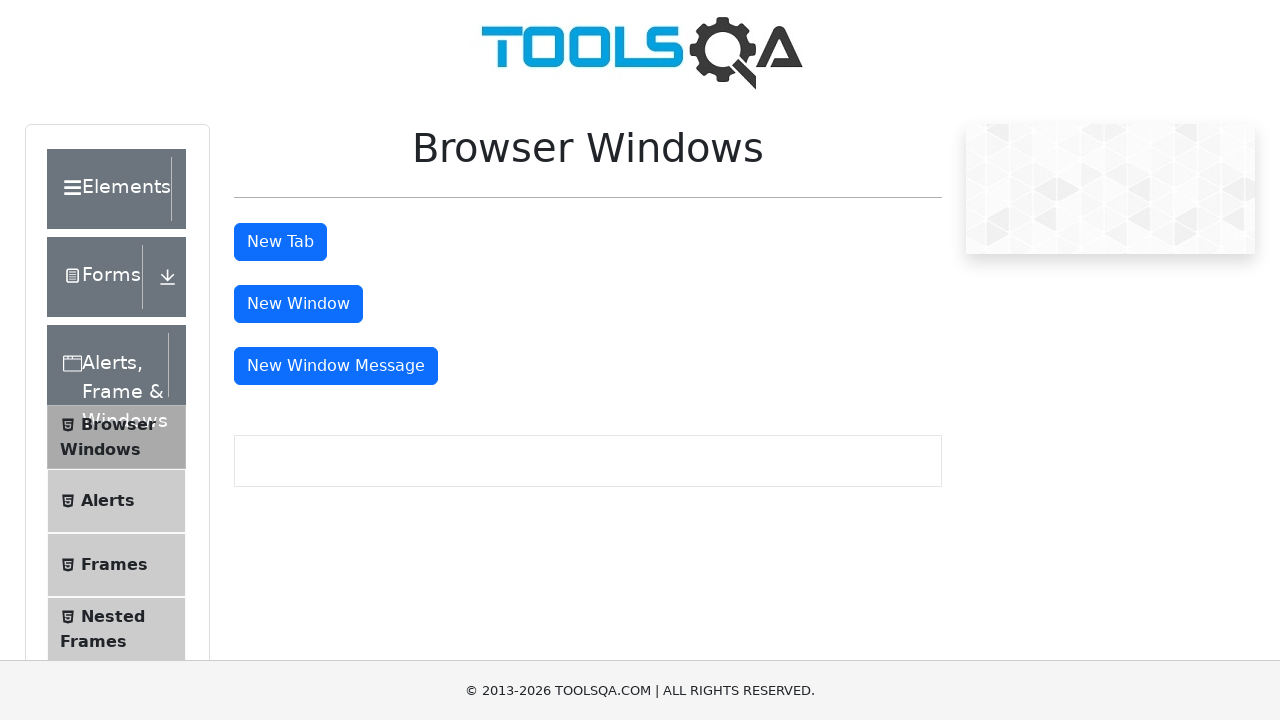

Clicked 'New Tab' button to open a new browser tab at (280, 242) on #tabButton
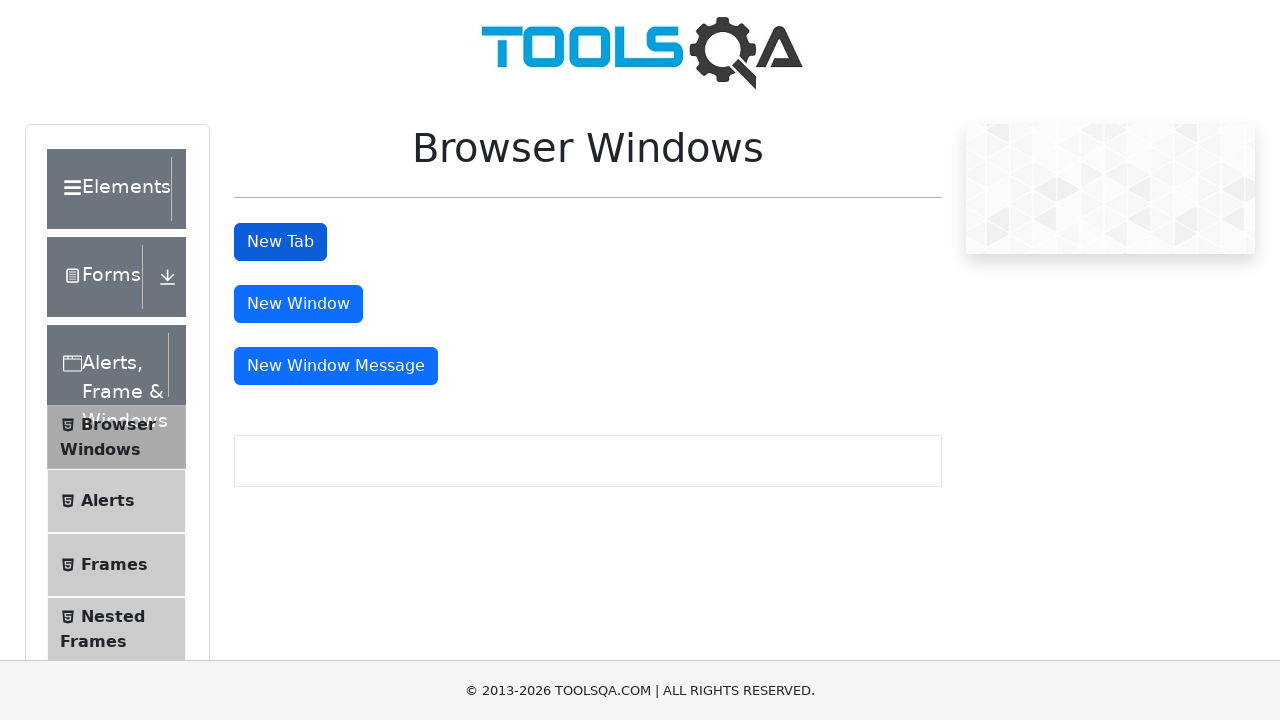

Captured new page/tab object
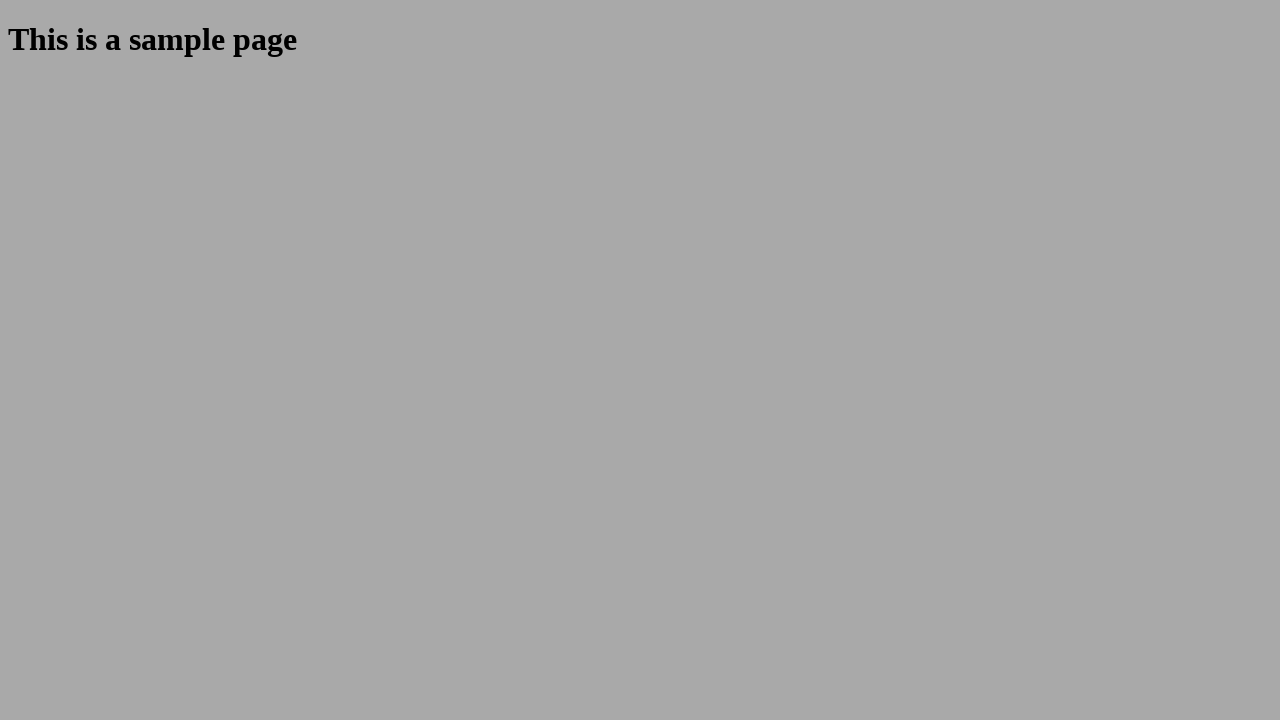

New tab fully loaded
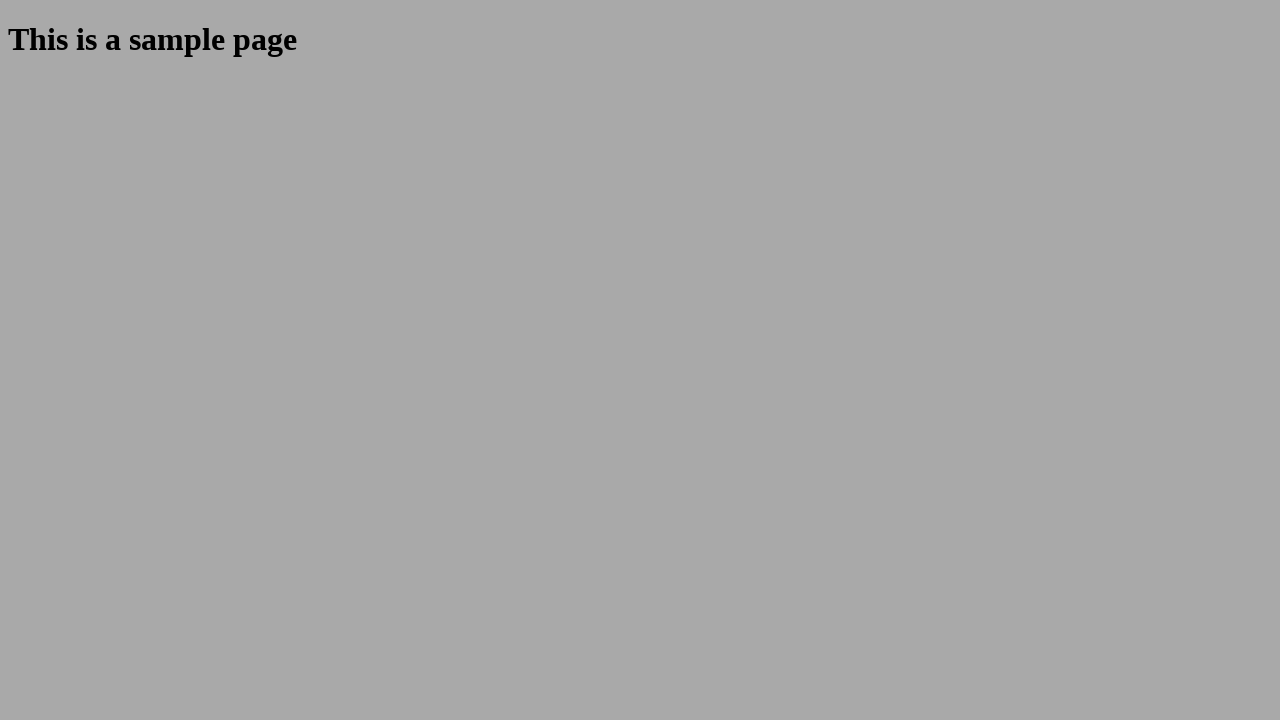

Sample heading element found and ready
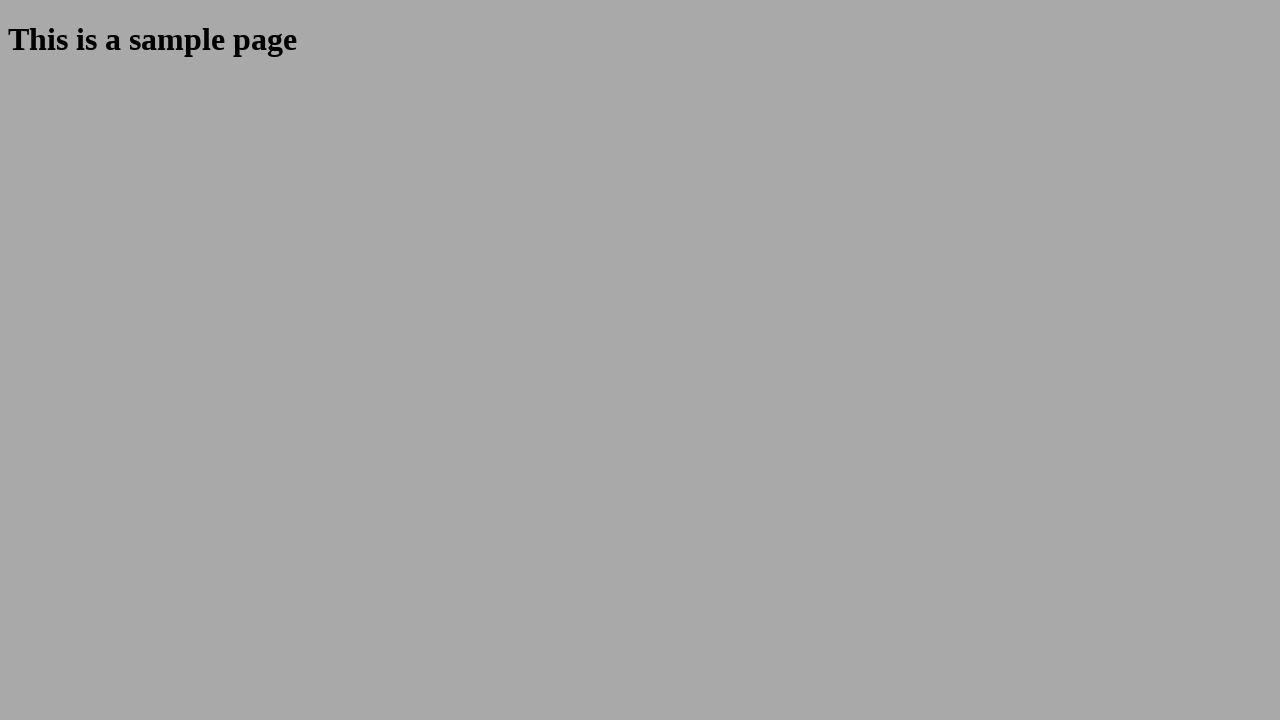

Extracted heading text: This is a sample page
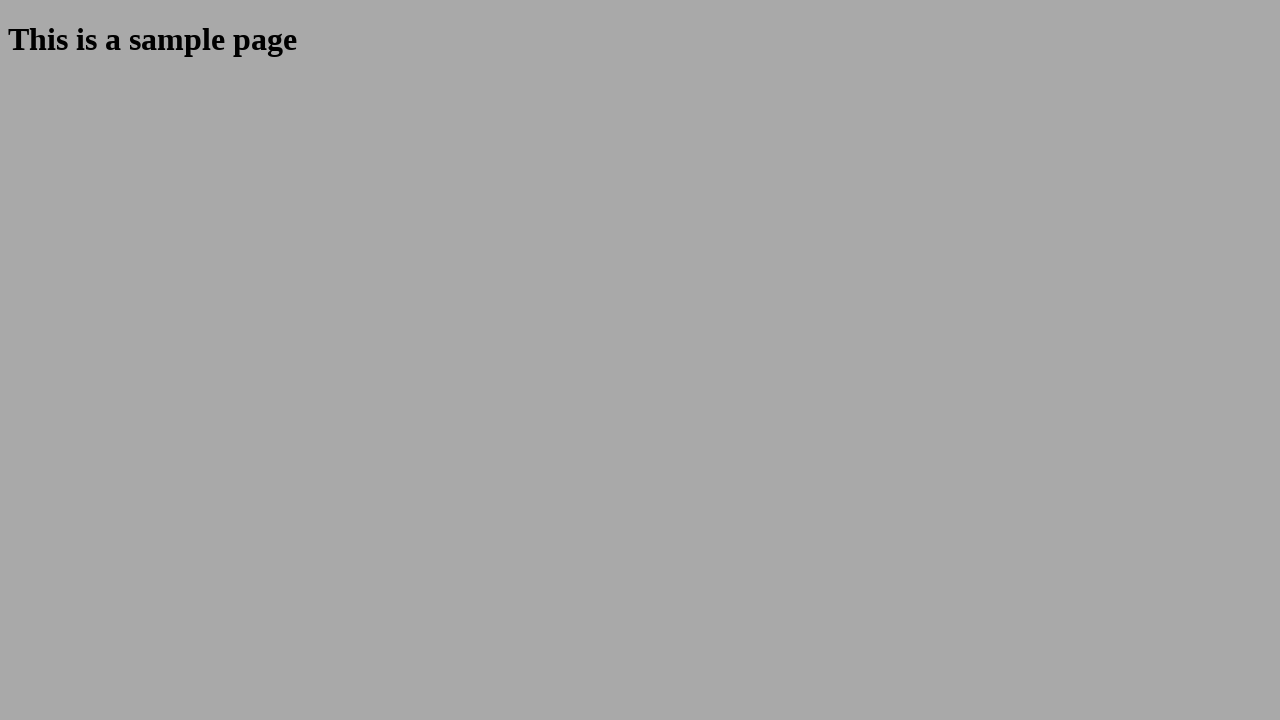

Closed the new tab
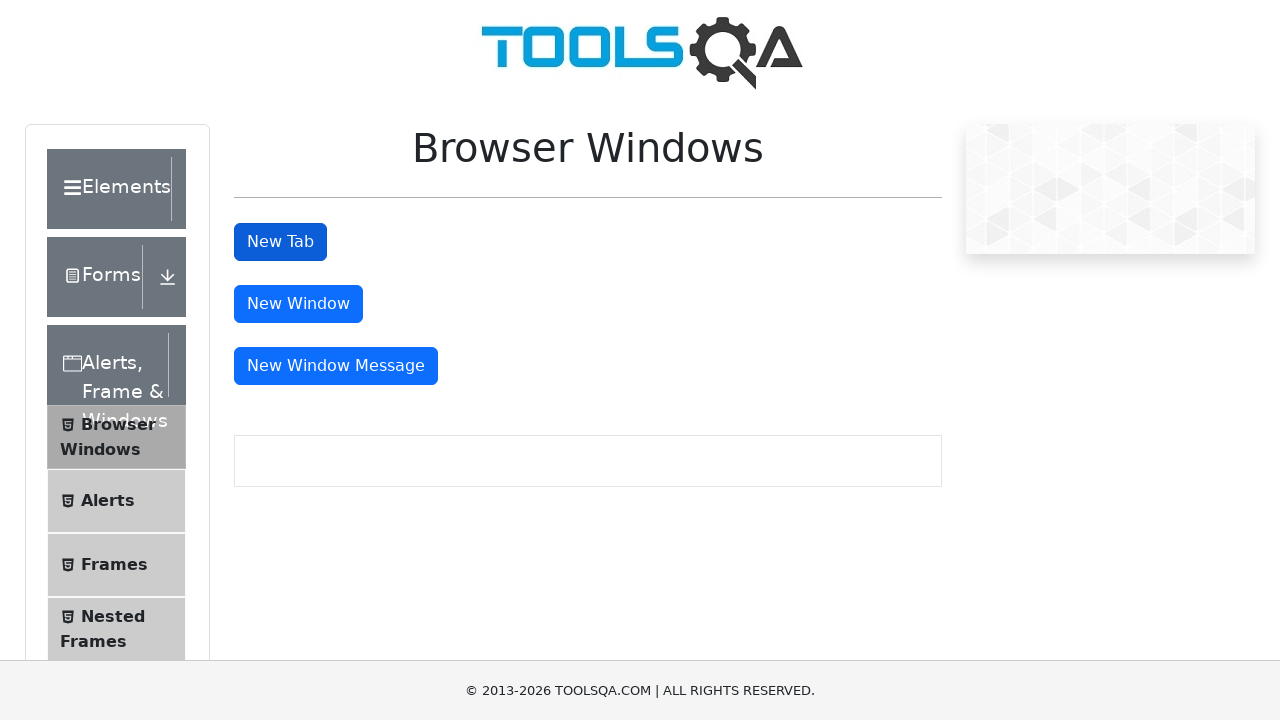

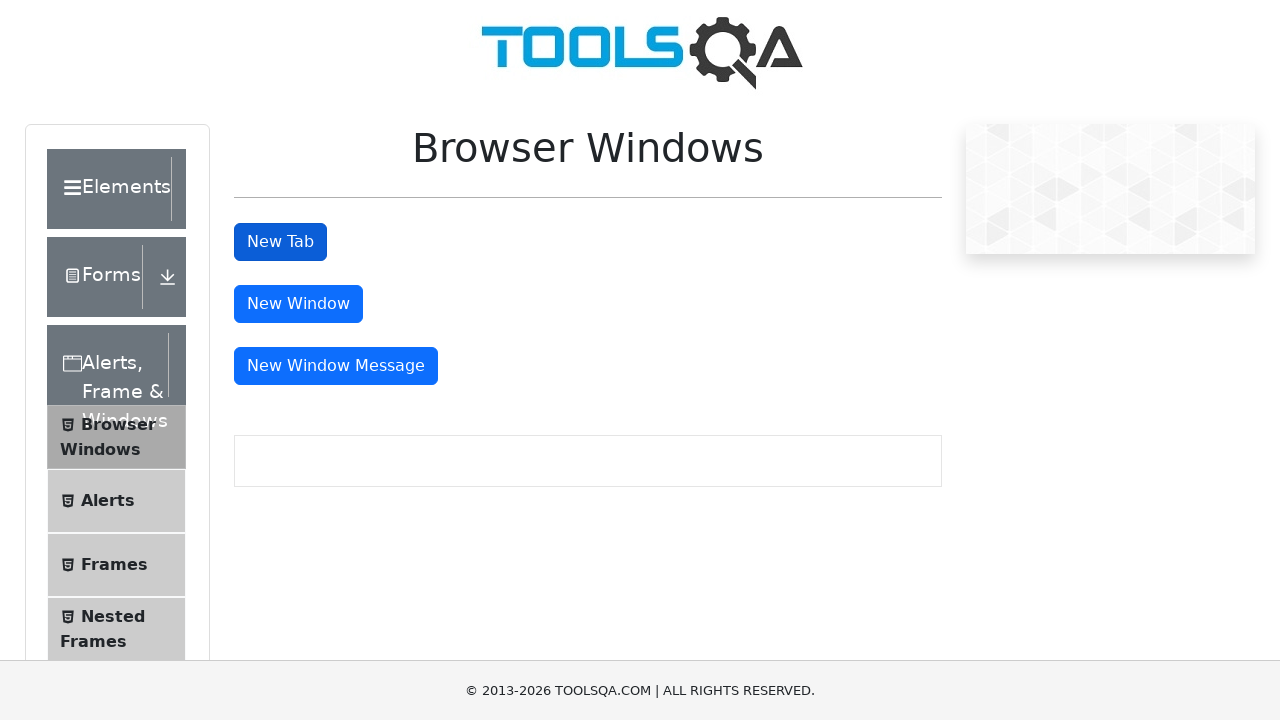